Navigates to W3Schools HTML tables tutorial page and verifies that the sample customers table with contact information is displayed and contains data.

Starting URL: https://www.w3schools.com/html/html_tables.asp

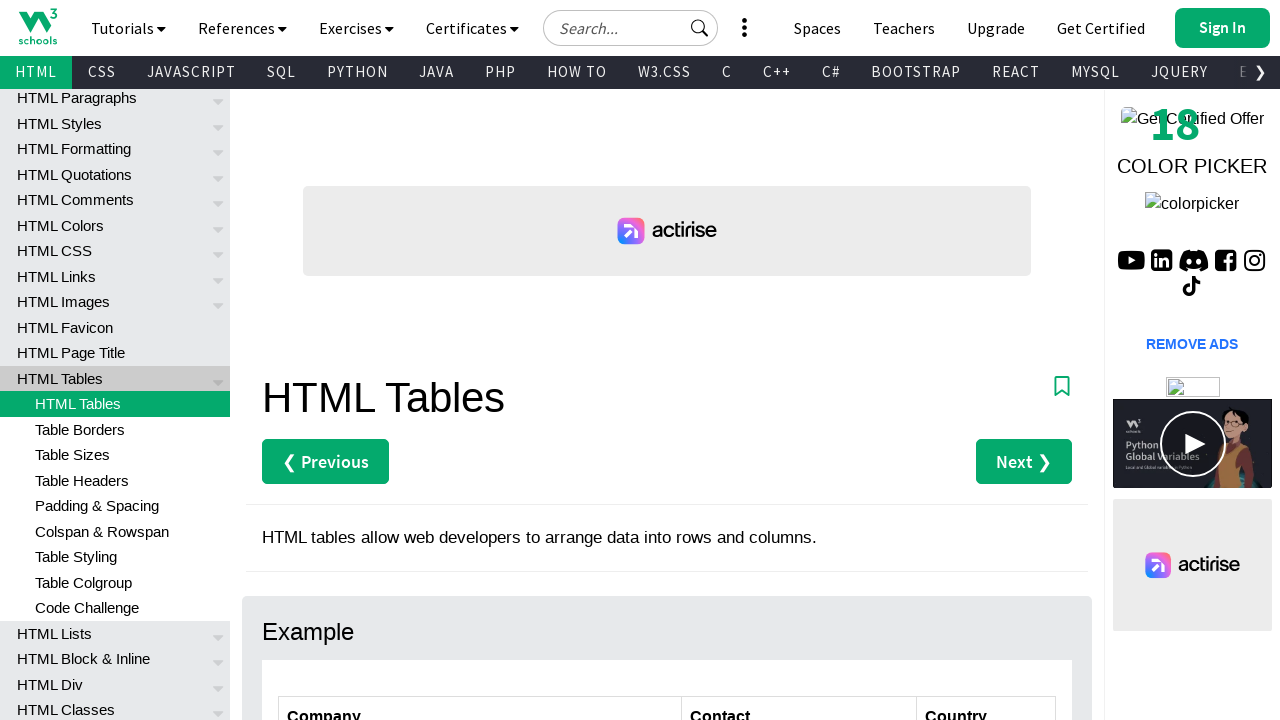

Navigated to W3Schools HTML tables tutorial page
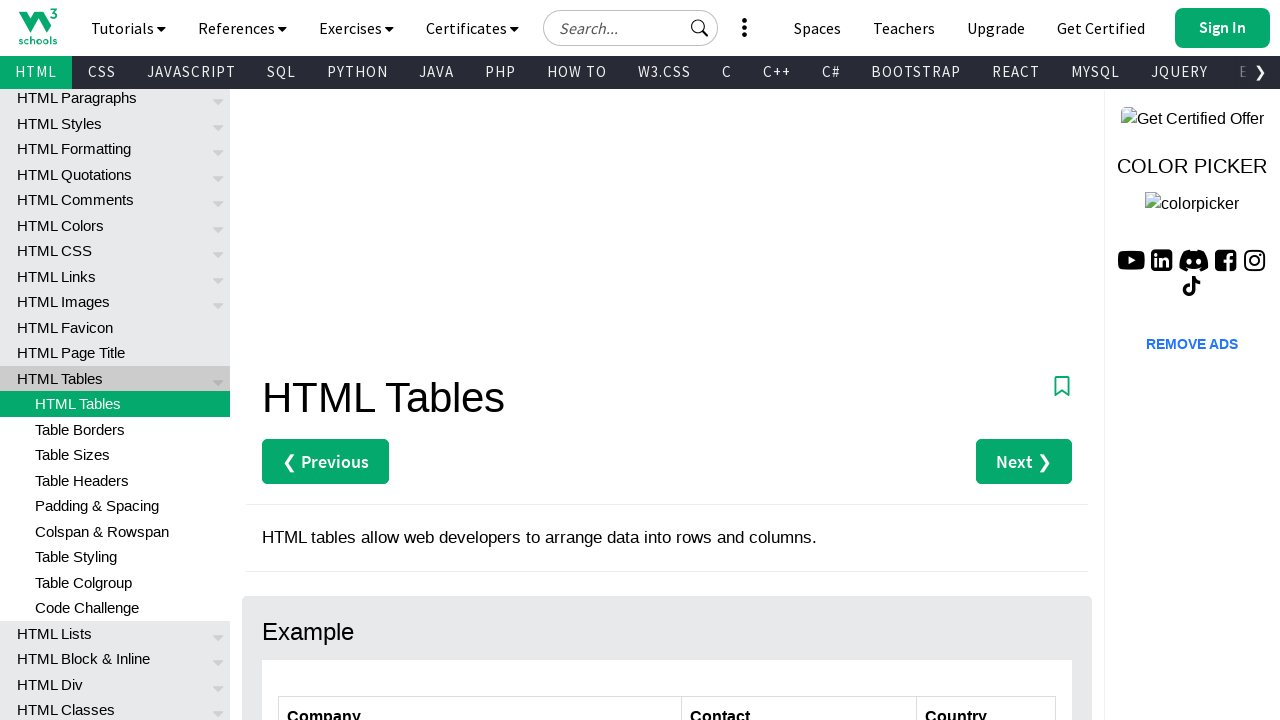

Customers table became visible
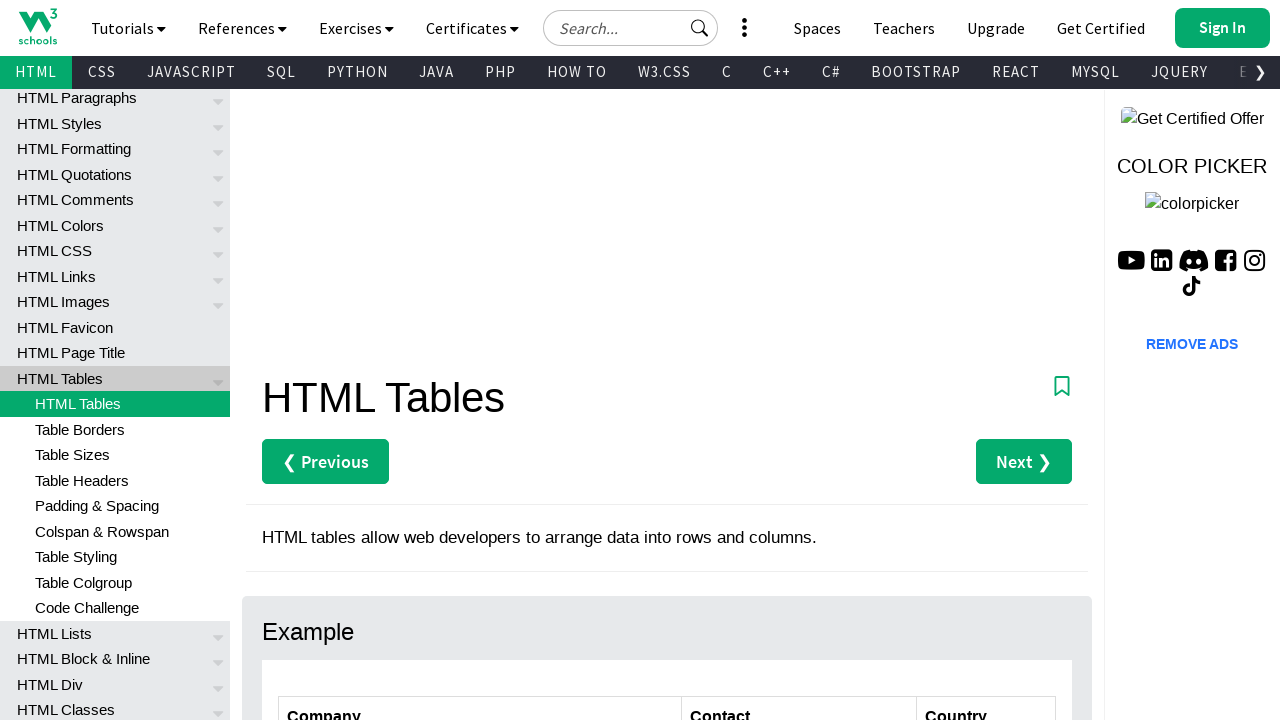

Verified sample customers table contains contact information data
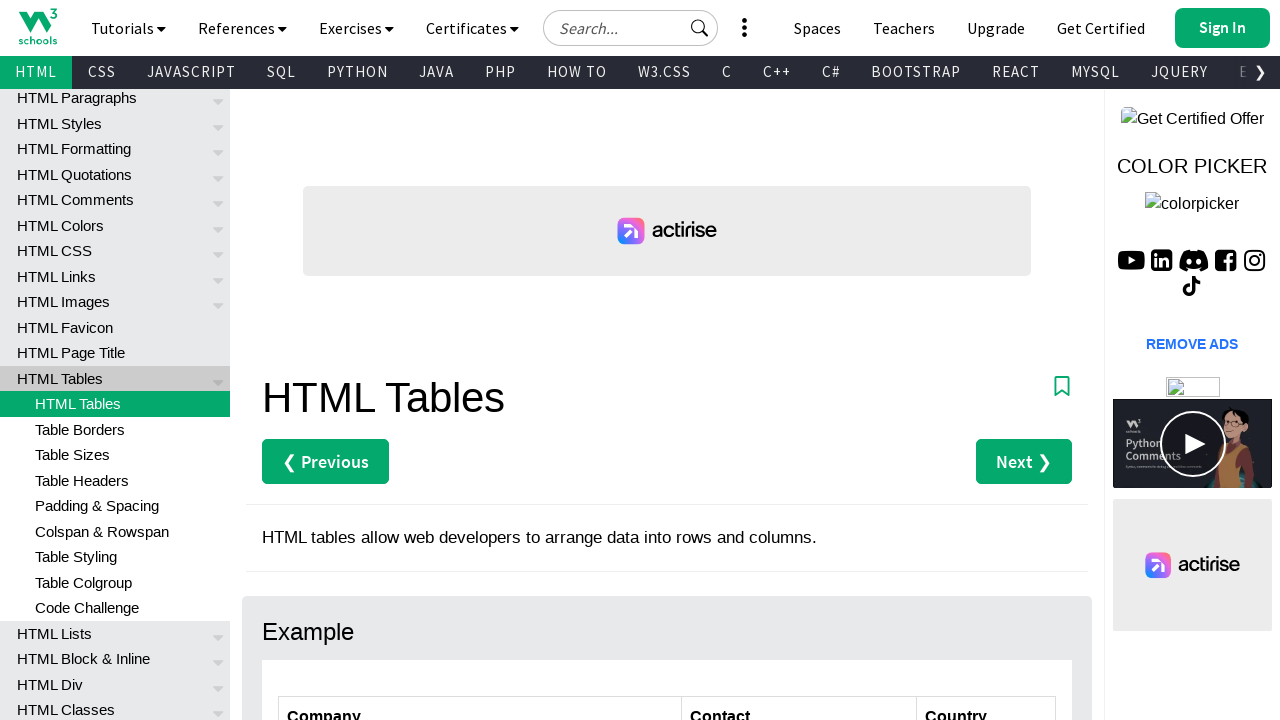

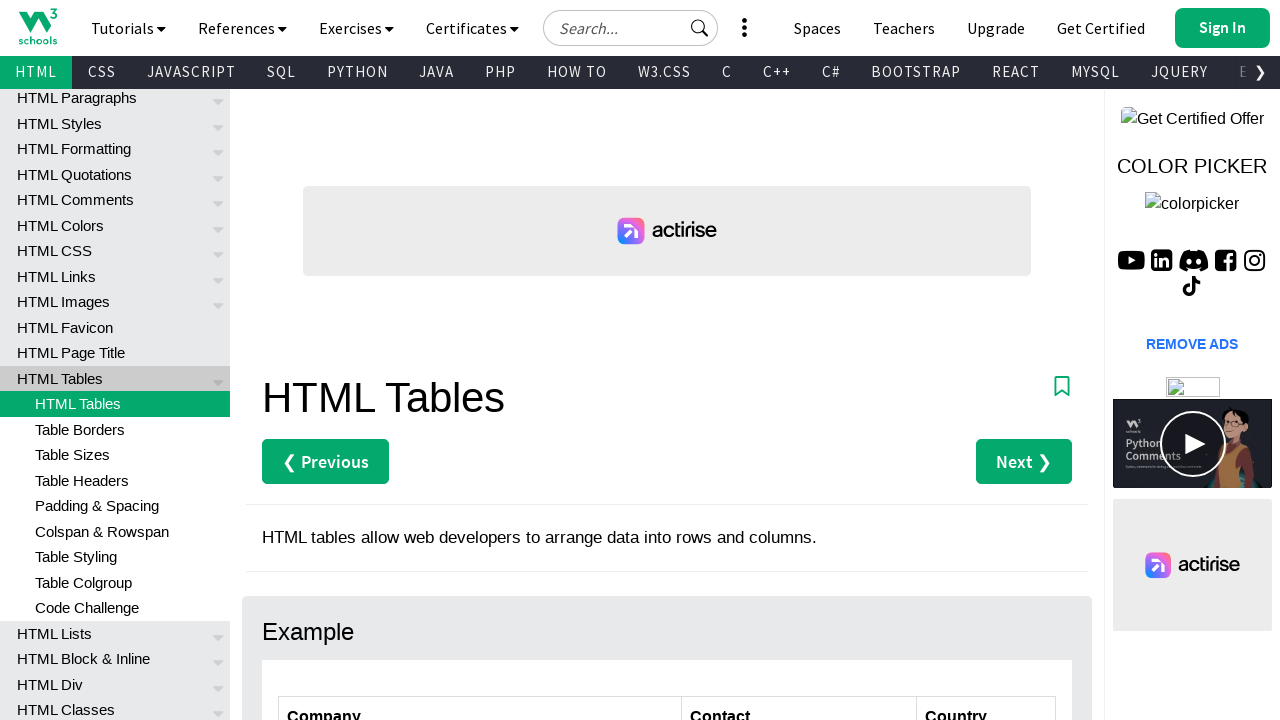